Tests the Automation Exercise website by verifying the number of links on the page, navigating to the Products page, and checking if a special offer element is displayed

Starting URL: https://www.automationexercise.com/

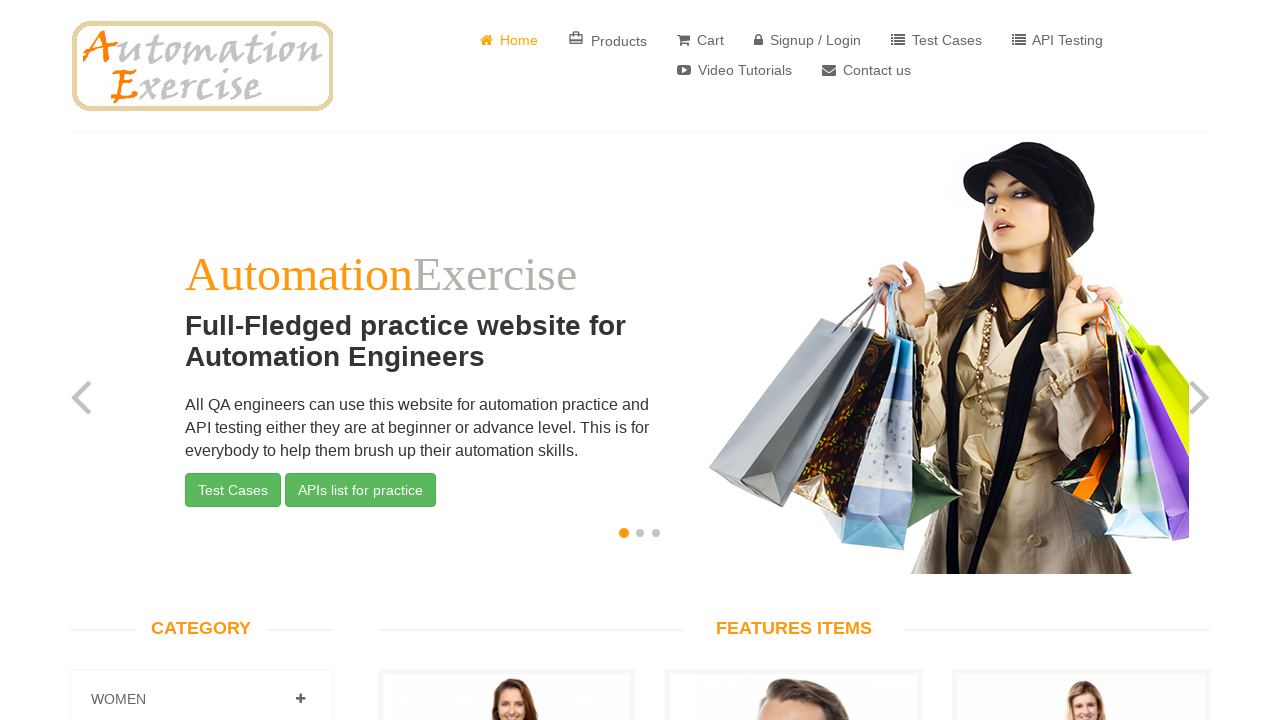

Retrieved all links on the page
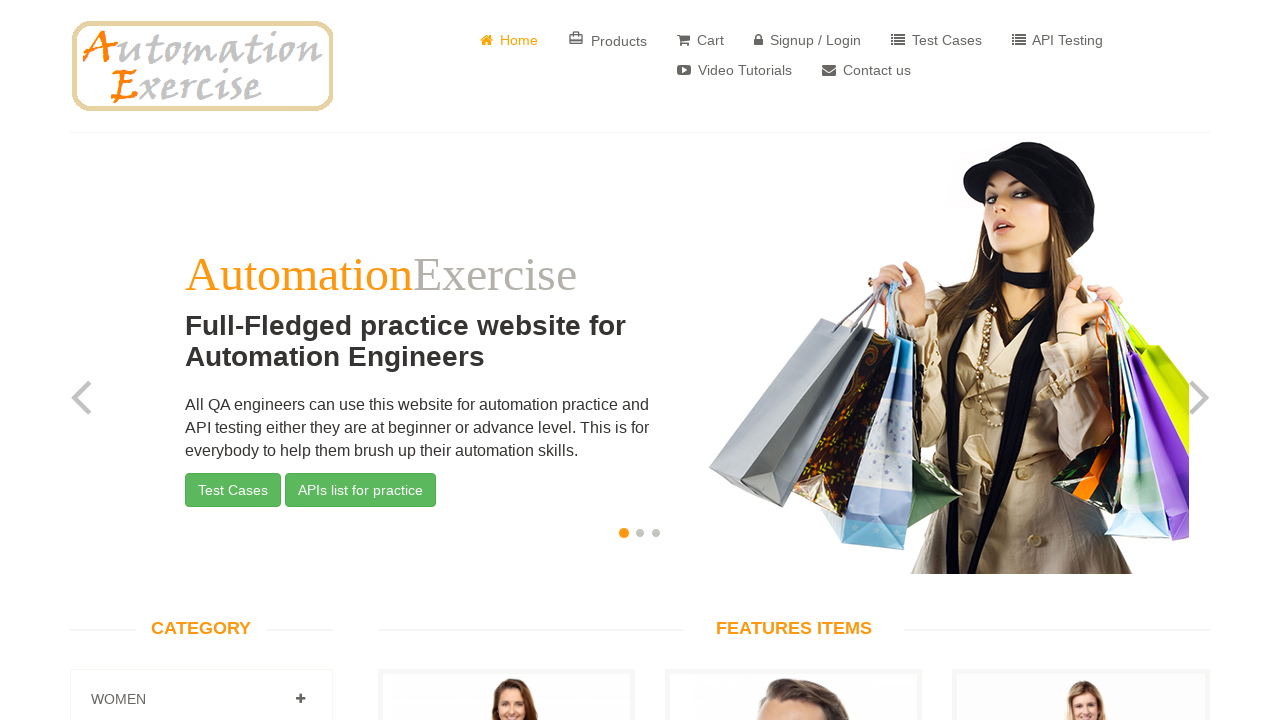

Counted 147 links on the page
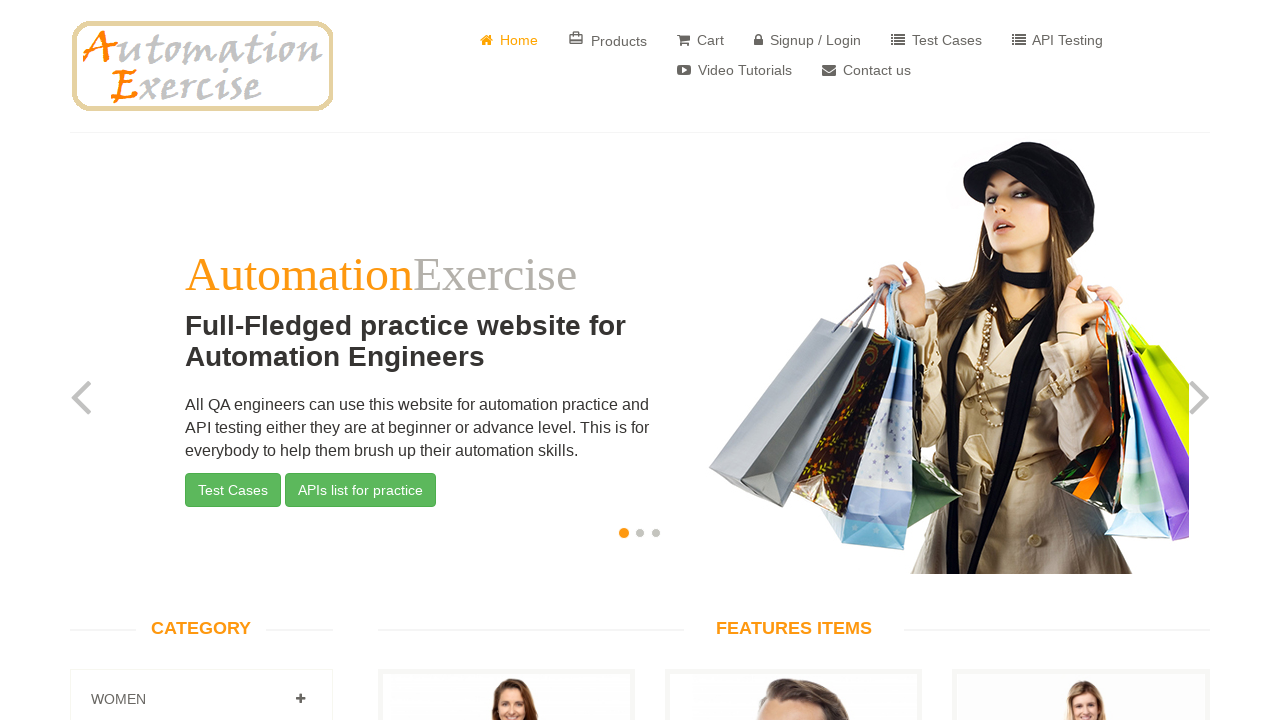

Verified link count matches expected value of 147
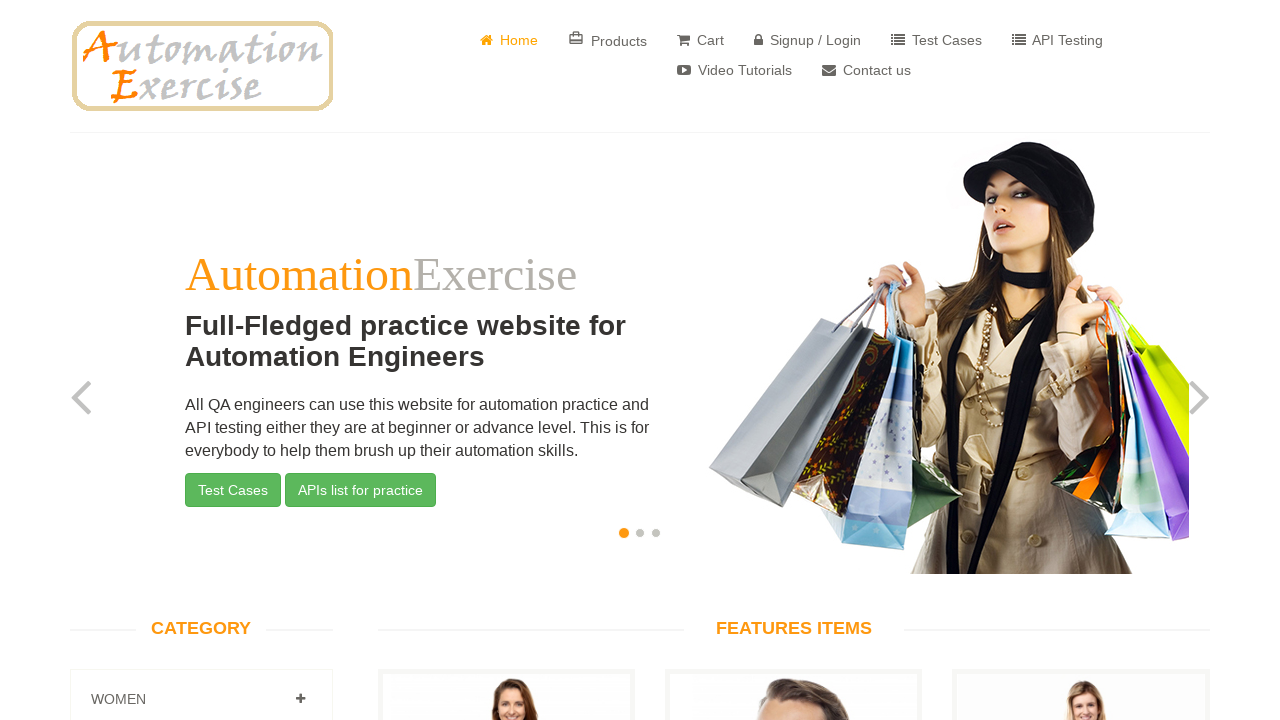

Clicked on Products link at (608, 40) on a:has-text('oducts')
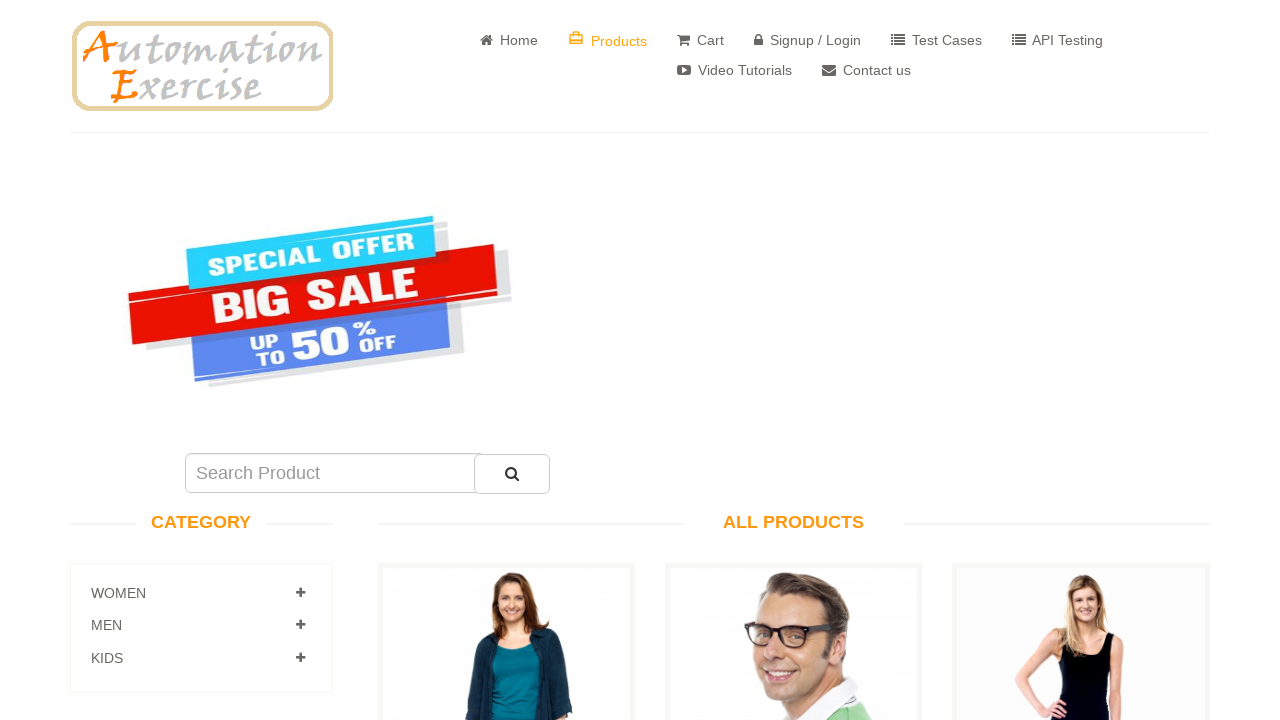

Located special offer element
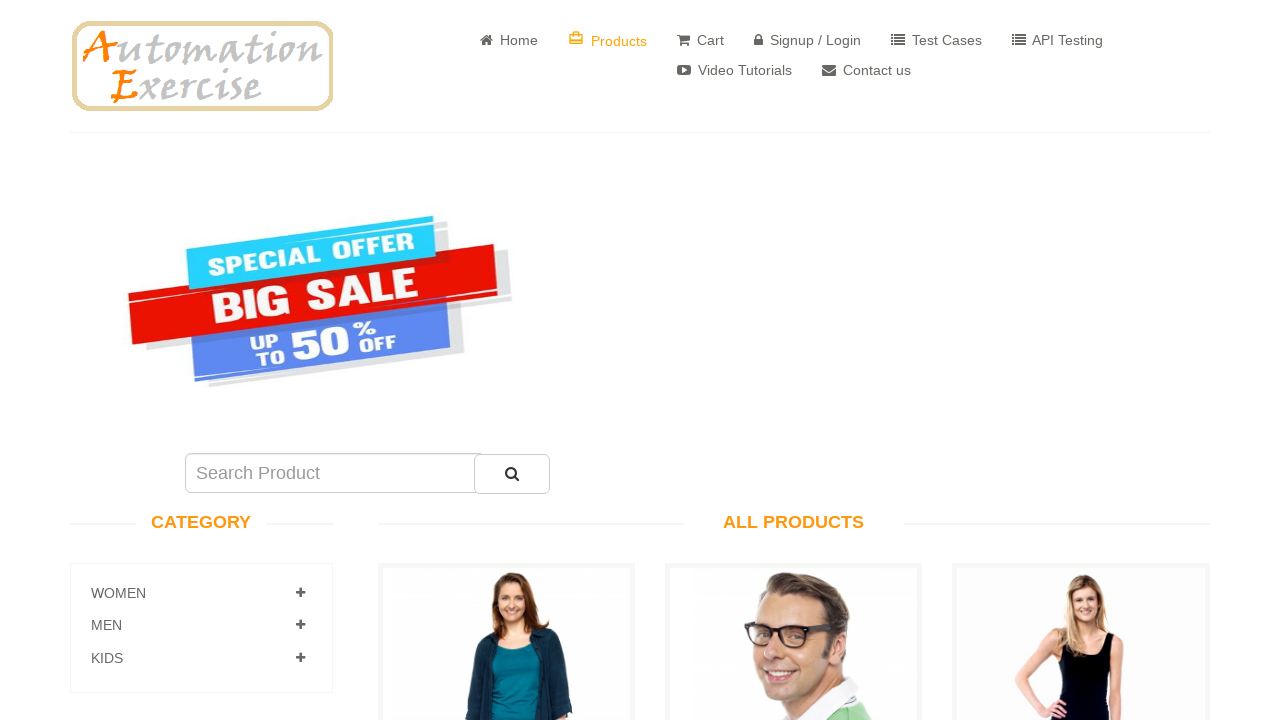

Special offer element became visible
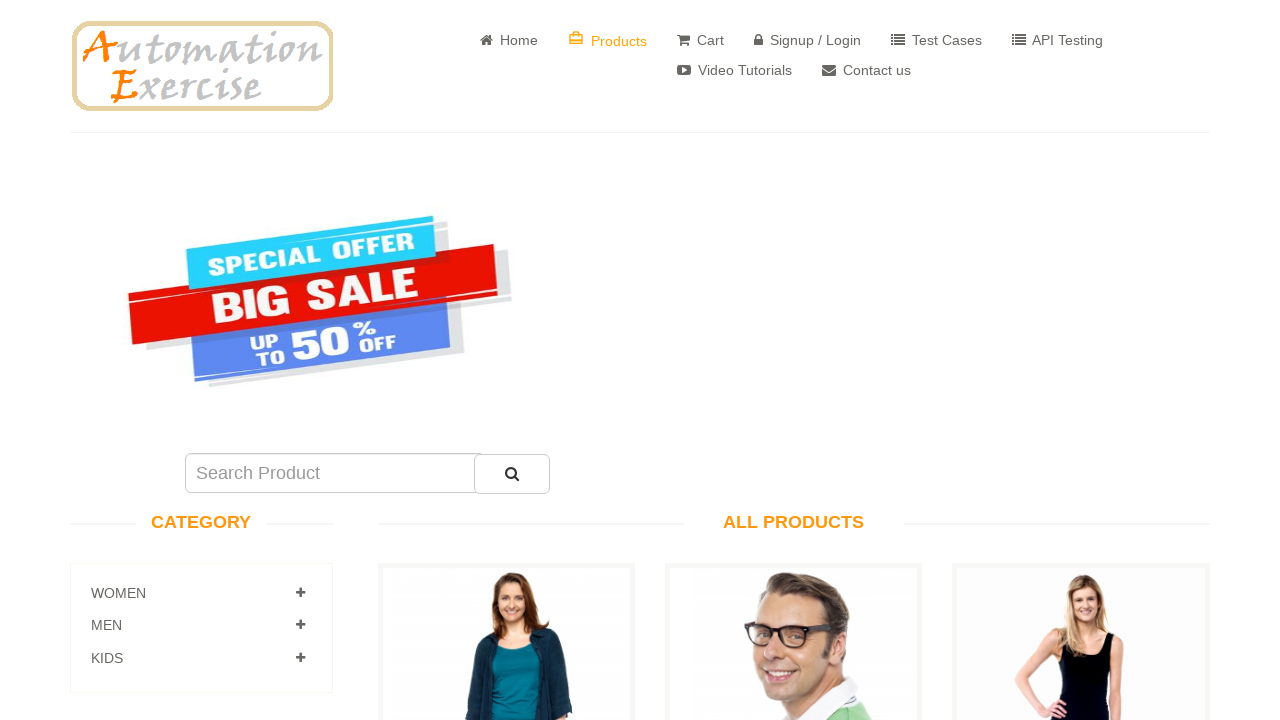

Verified special offer element is displayed
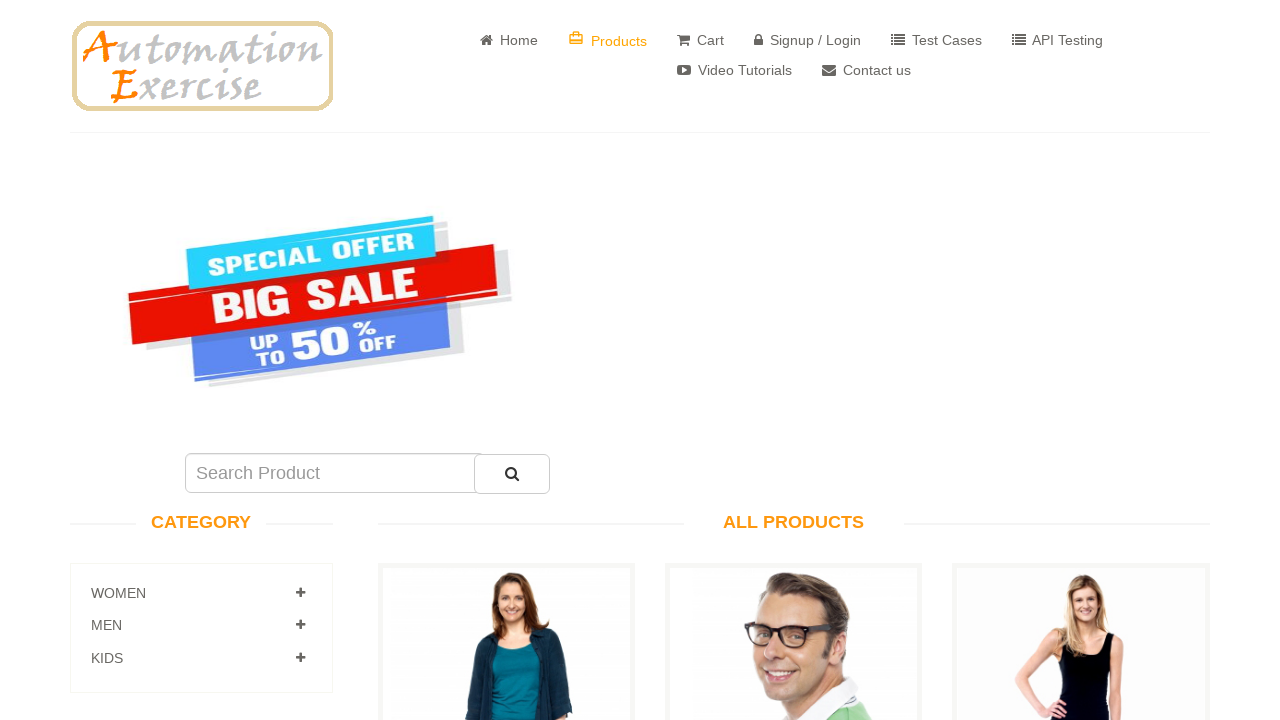

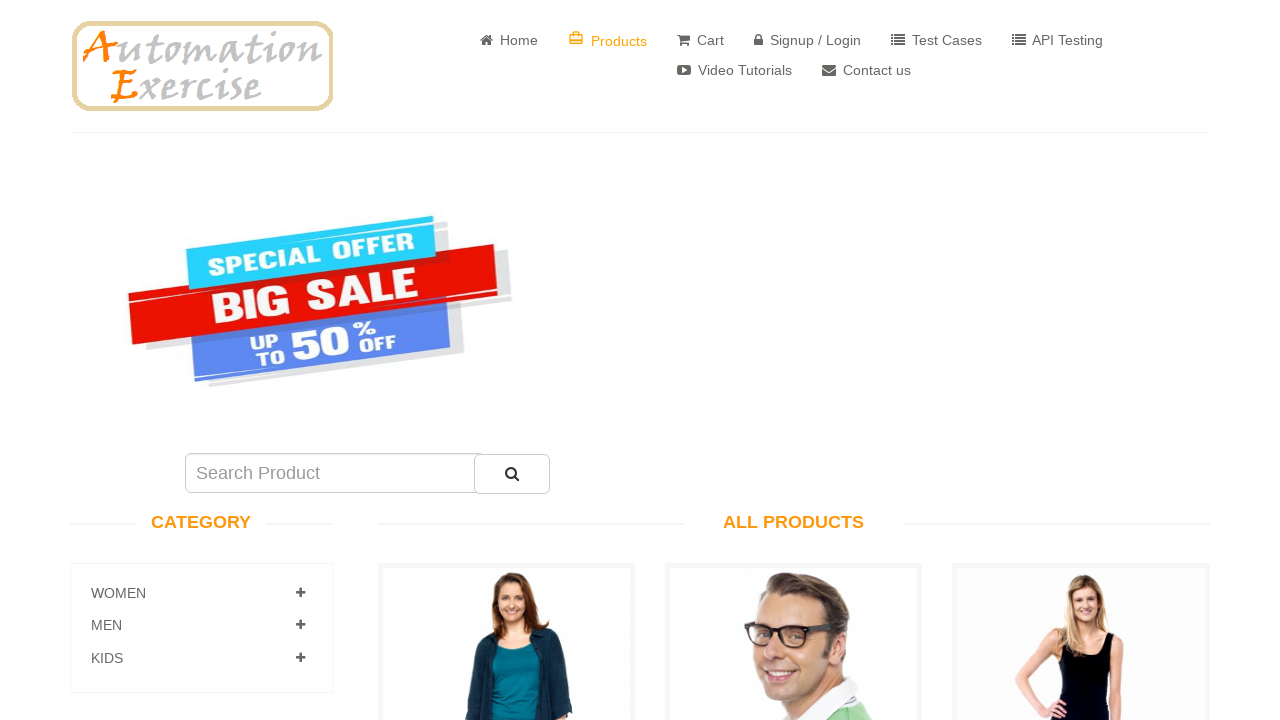